Tests scrolling functionality by navigating to a Selenium test page and scrolling to an iframe element that is initially out of view

Starting URL: https://www.selenium.dev/selenium/web/scrolling_tests/frame_with_nested_scrolling_frame_out_of_view.html

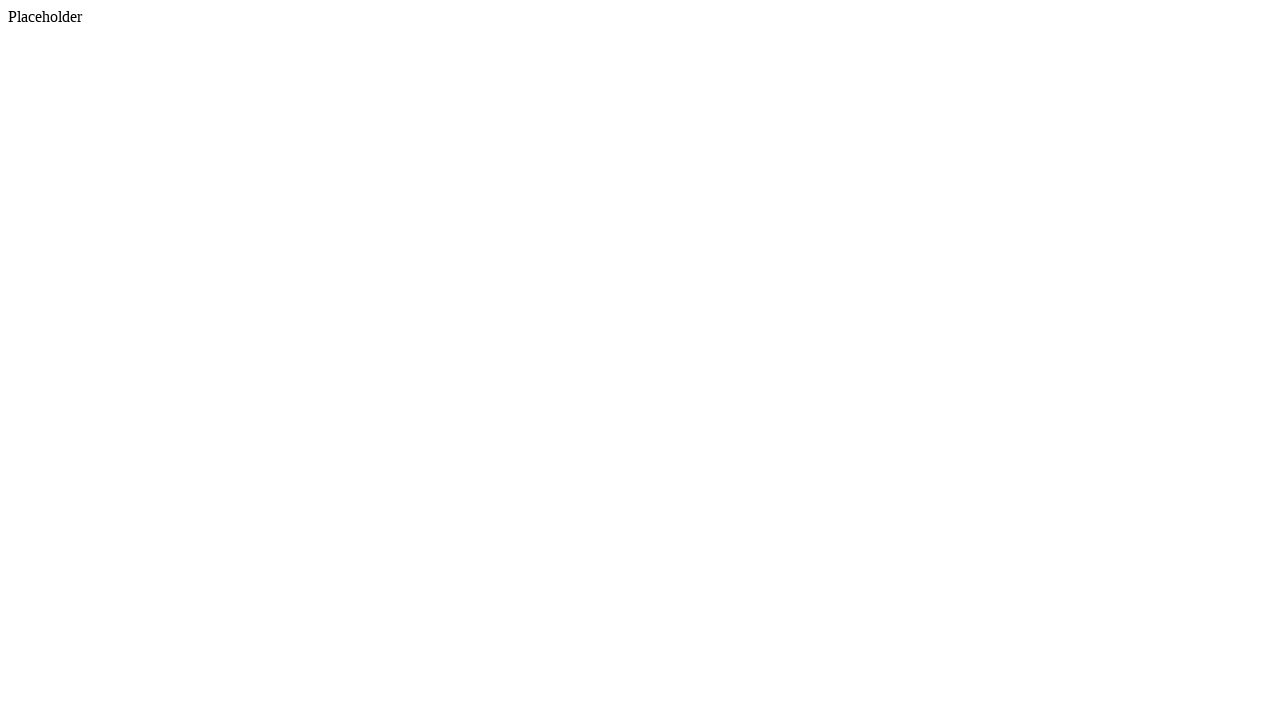

Waited 2 seconds for page to load
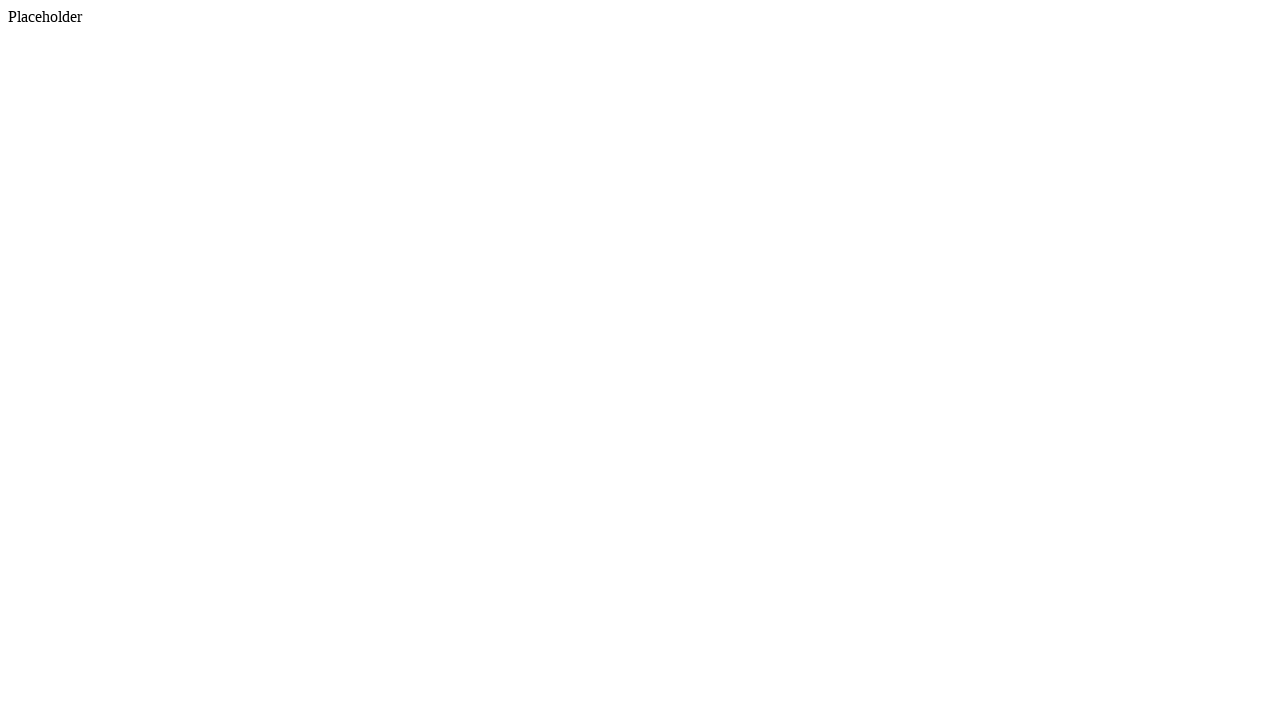

Located iframe element with name 'nested_scrolling_frame'
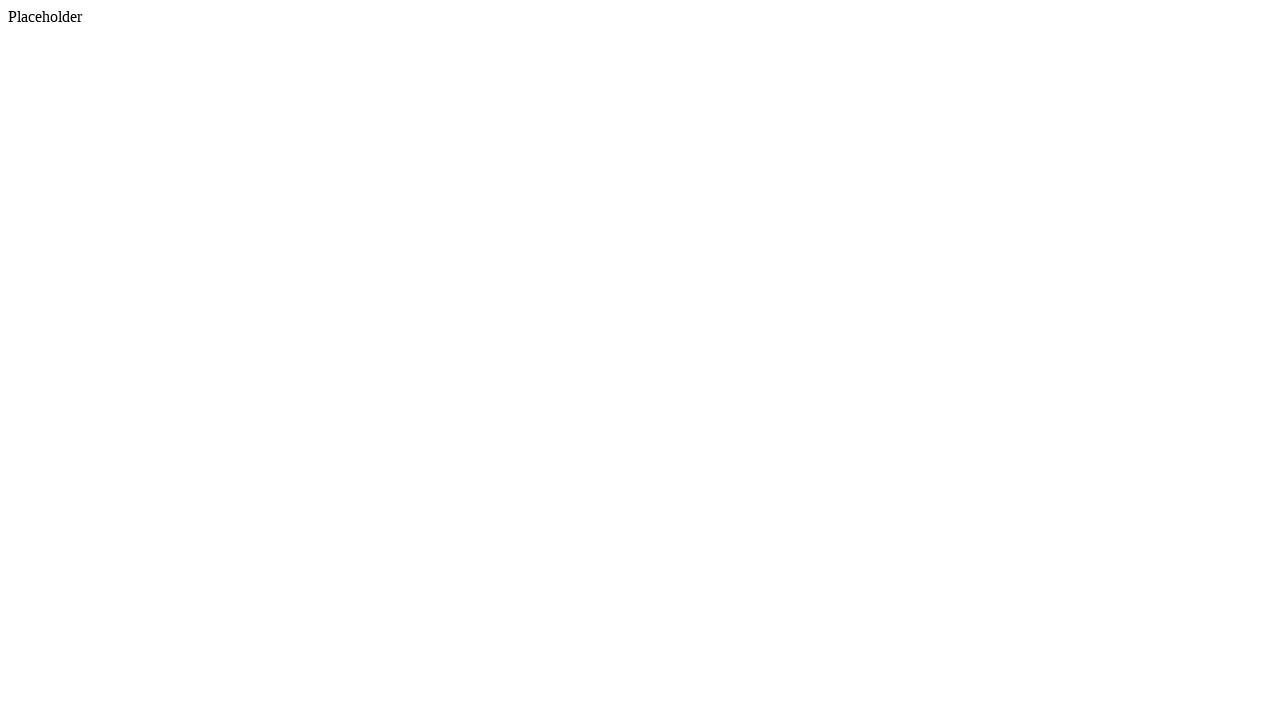

Scrolled iframe into view if needed
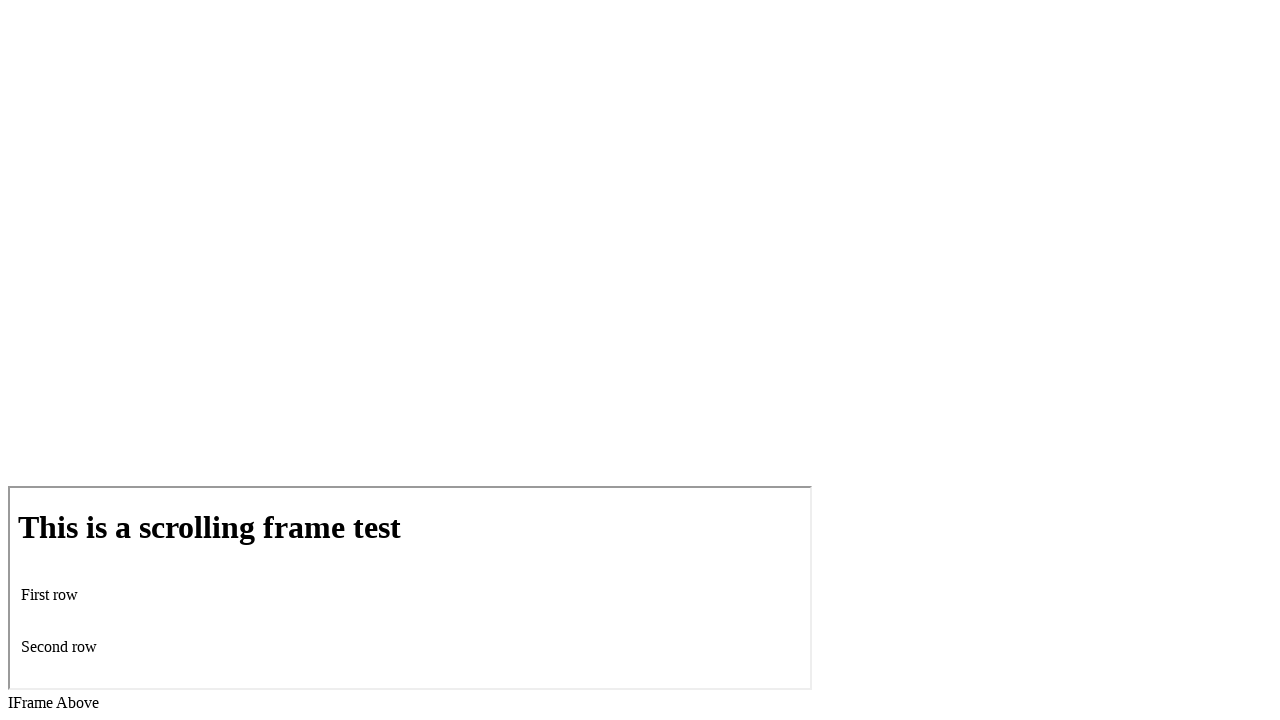

Waited 1 second to observe scroll effect
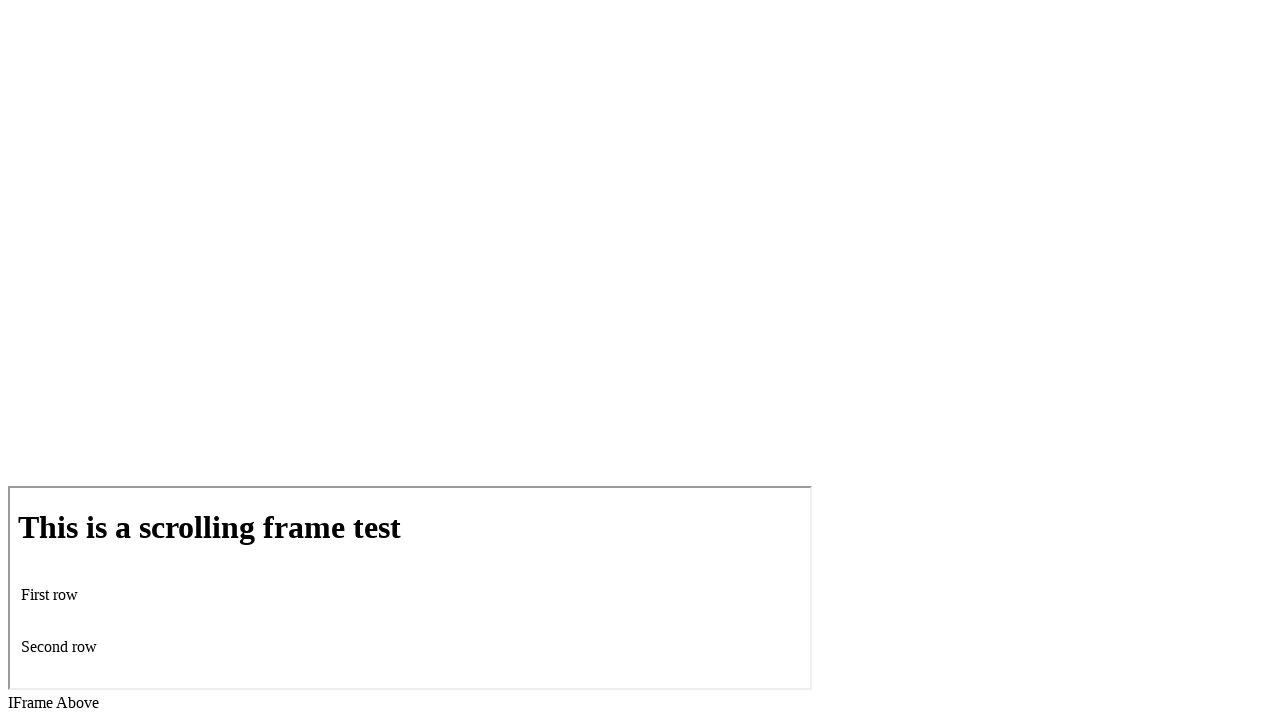

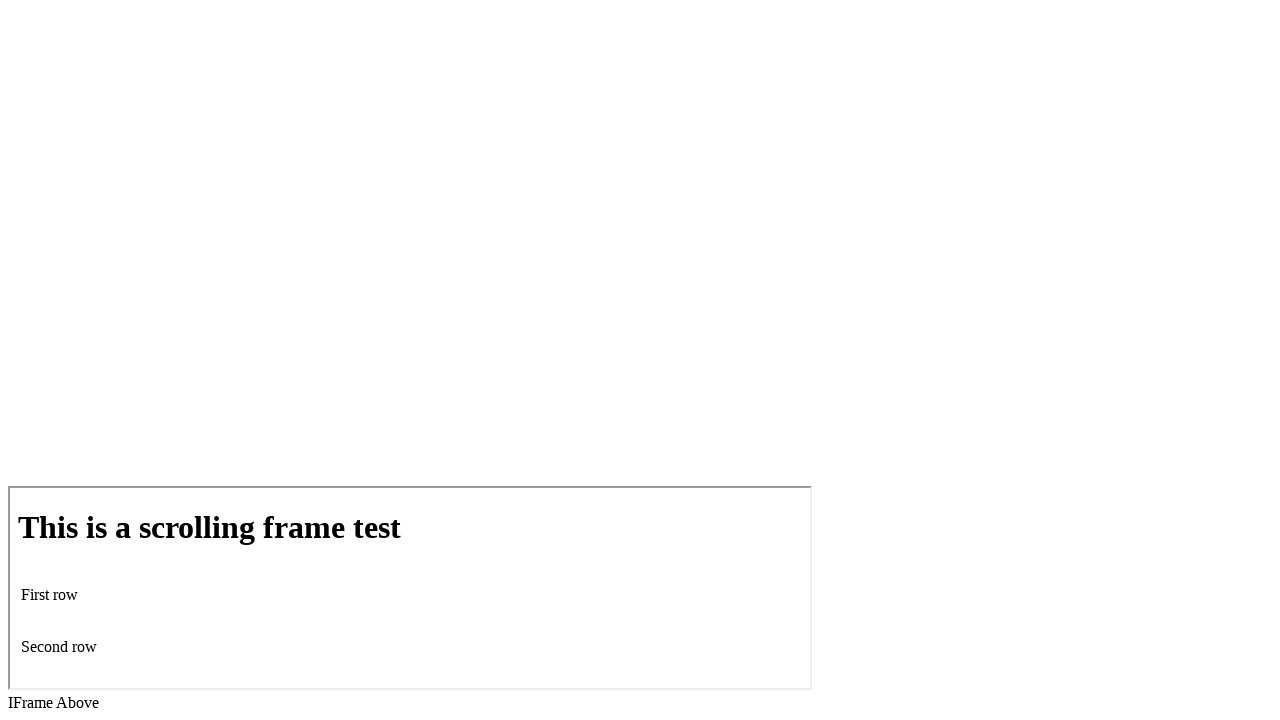